Tests page navigation functionality by going back, forward, and refreshing the page, then verifies the page title is "Search"

Starting URL: https://ilcarro.web.app/

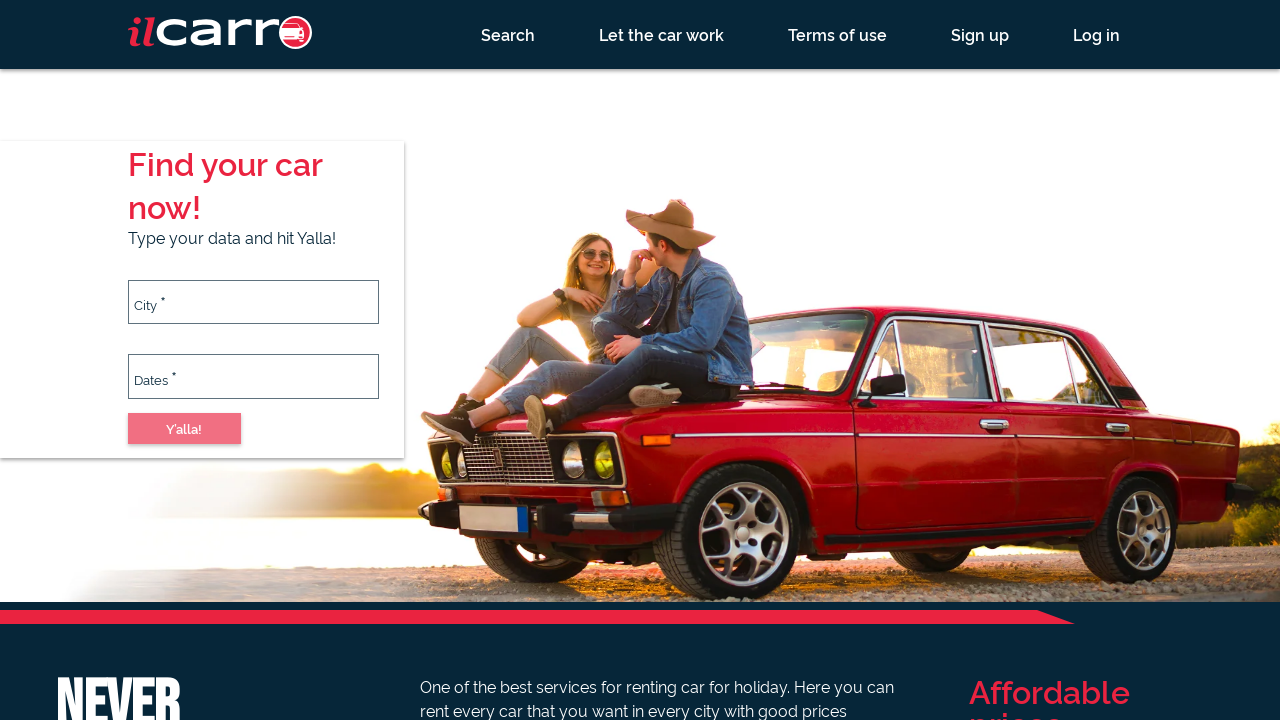

Navigated back to previous page
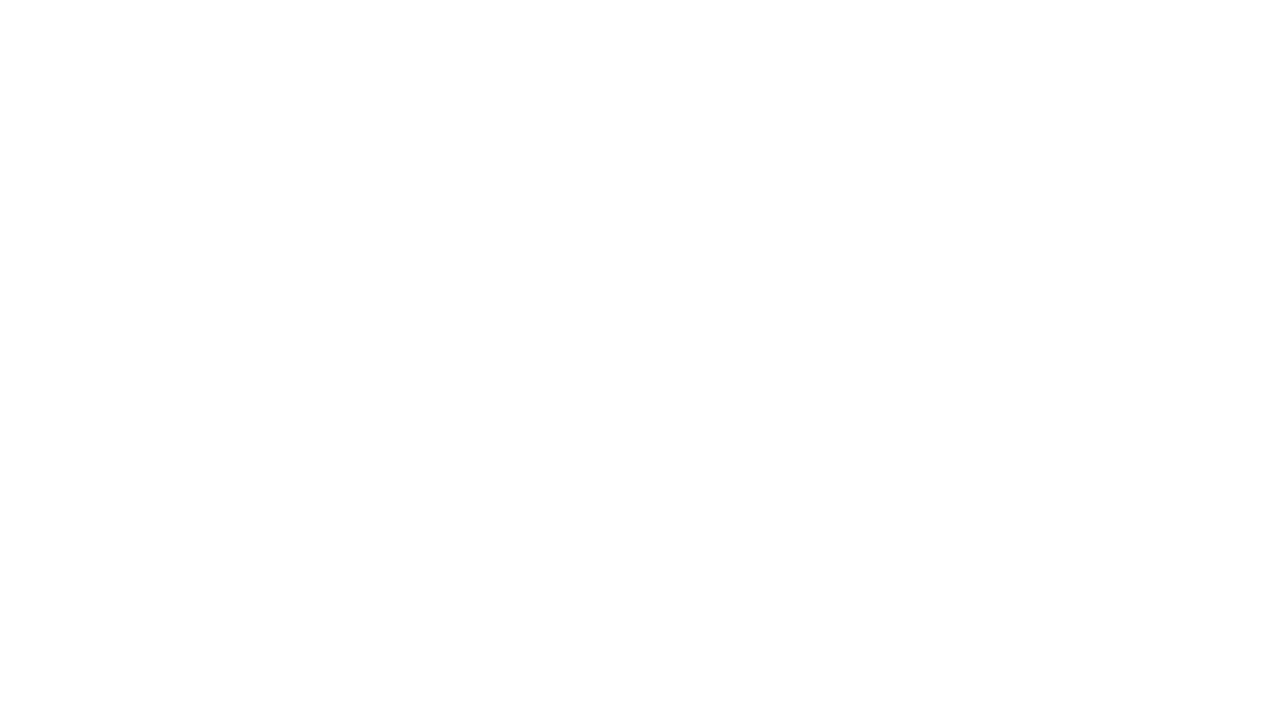

Navigated forward to next page
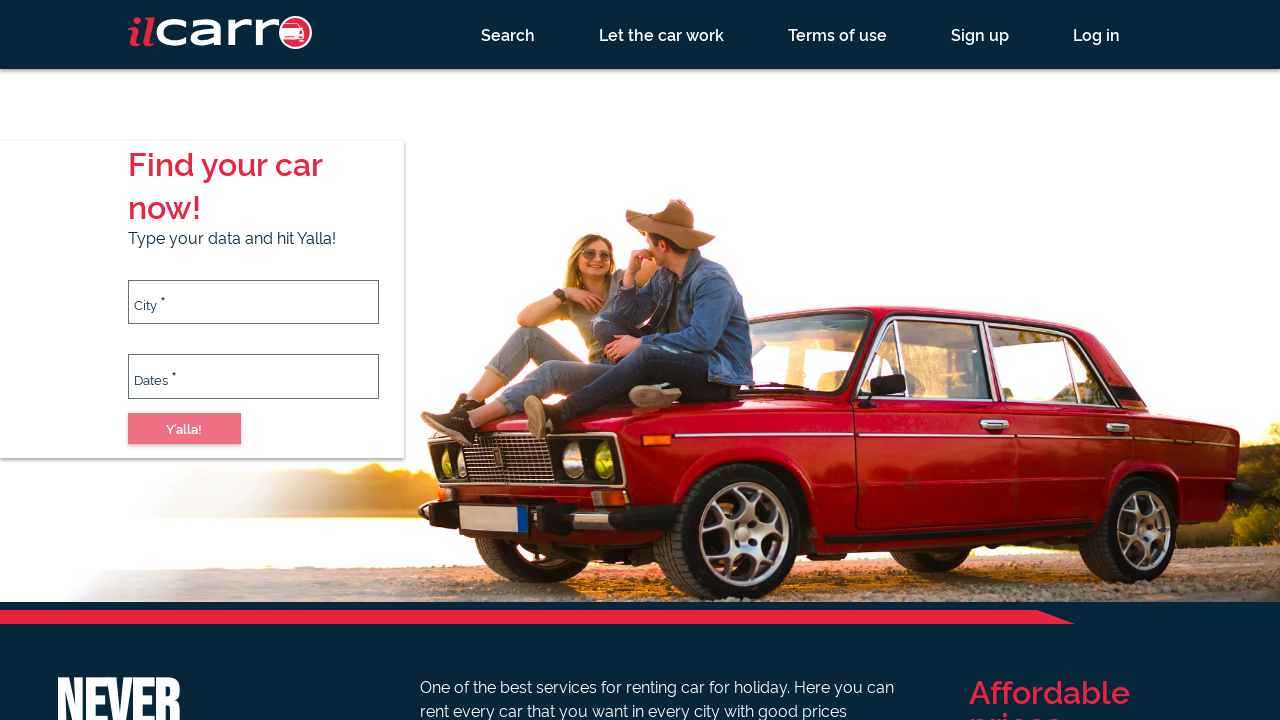

Reloaded the page
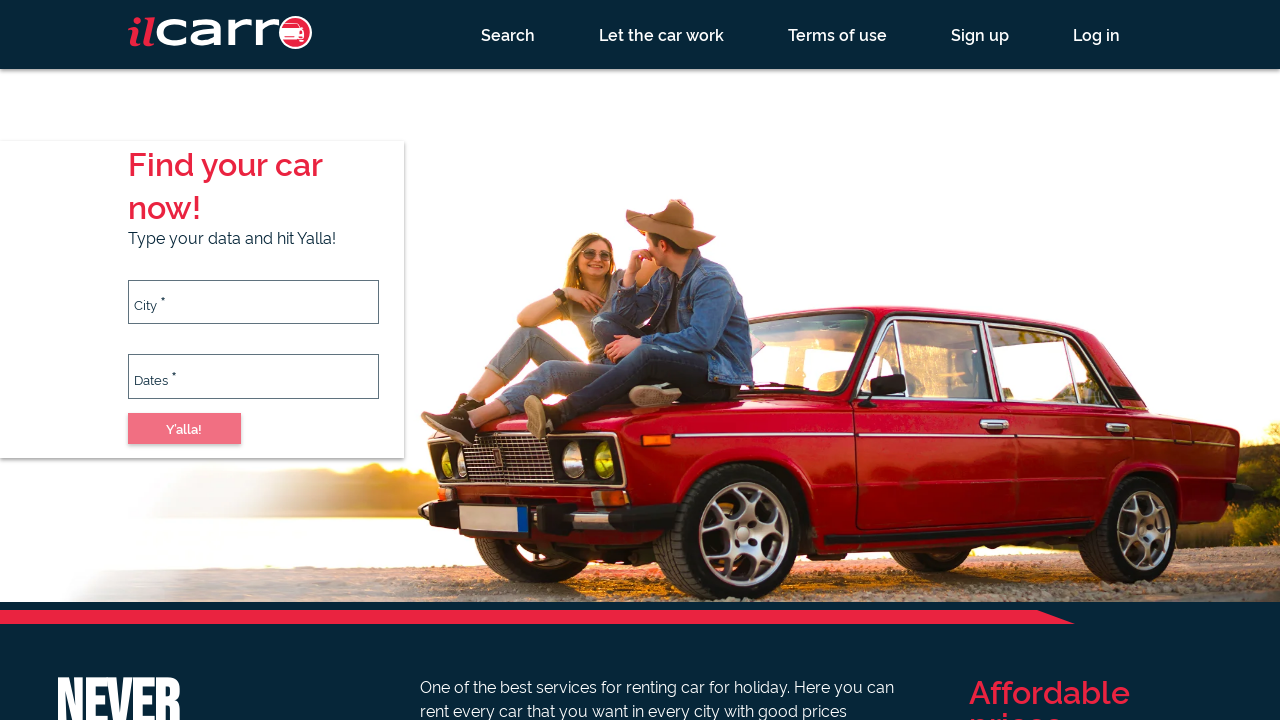

Verified page title is 'Search'
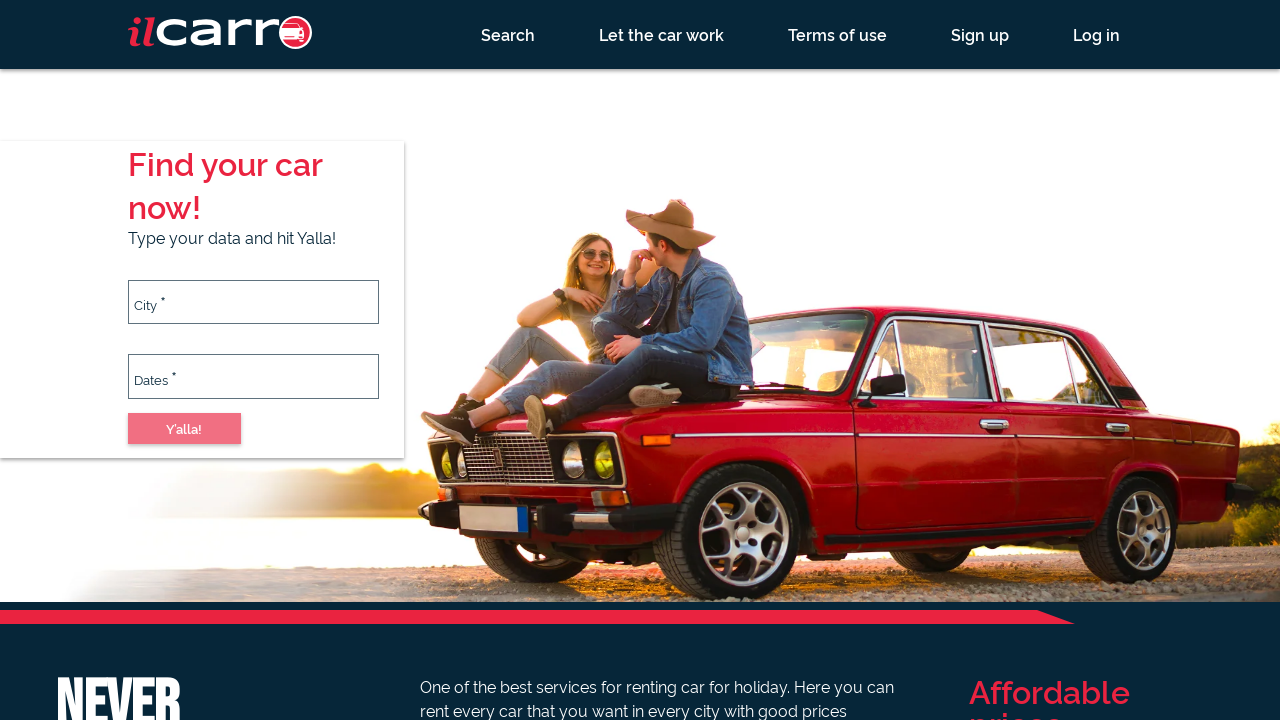

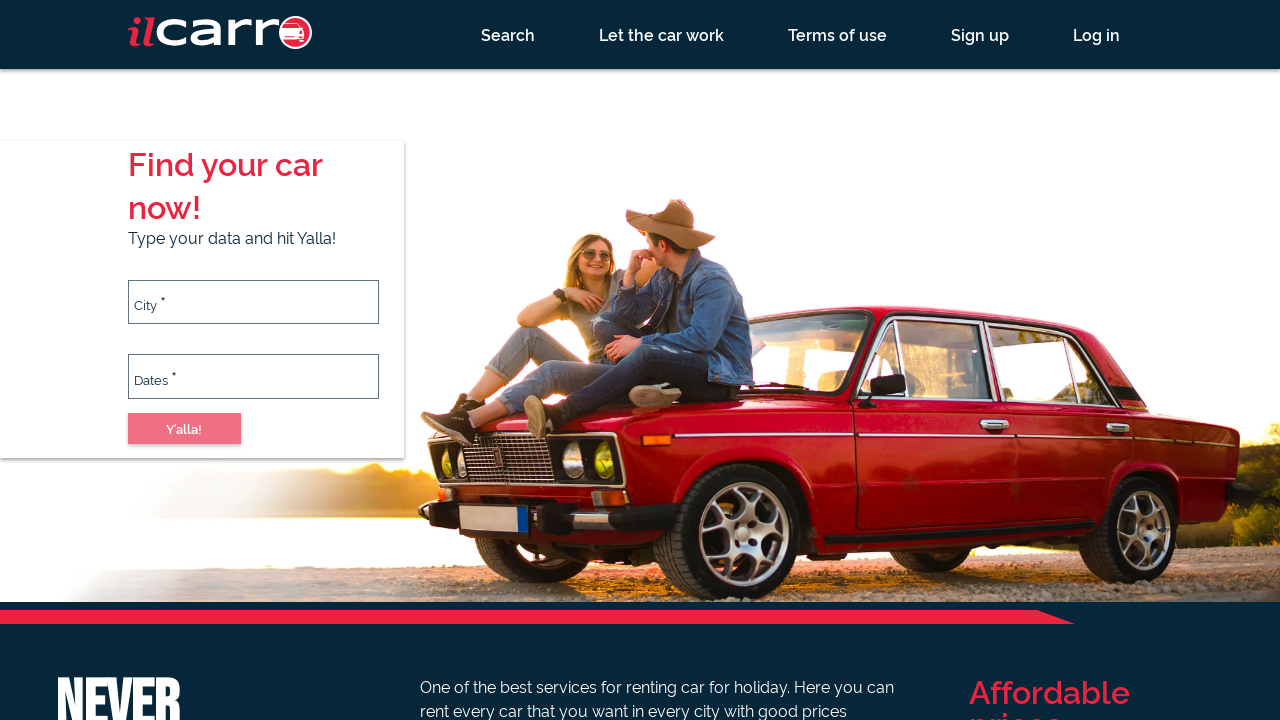